Tests pagination functionality on a smart table by navigating through 5 pages of data, clicking the next page button on each iteration.

Starting URL: https://rori4.github.io/selenium-practice/#/pages/tables/smart-table

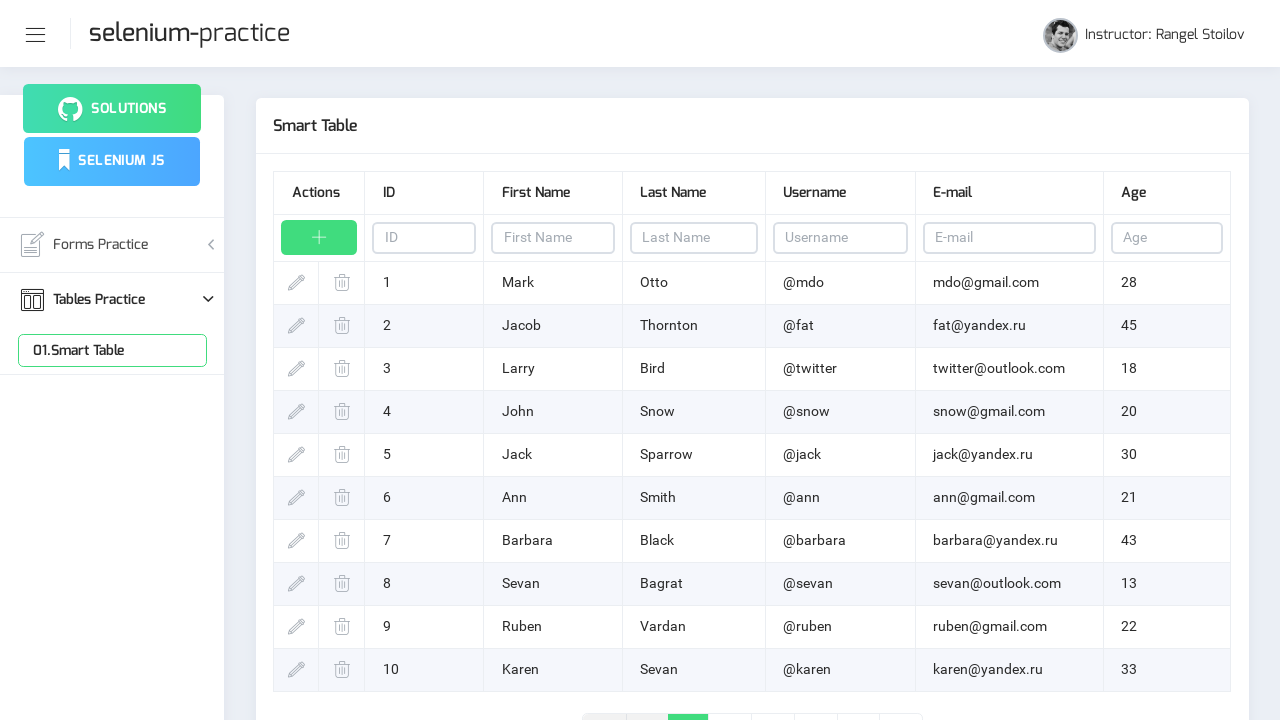

Table loaded and tbody rows are visible
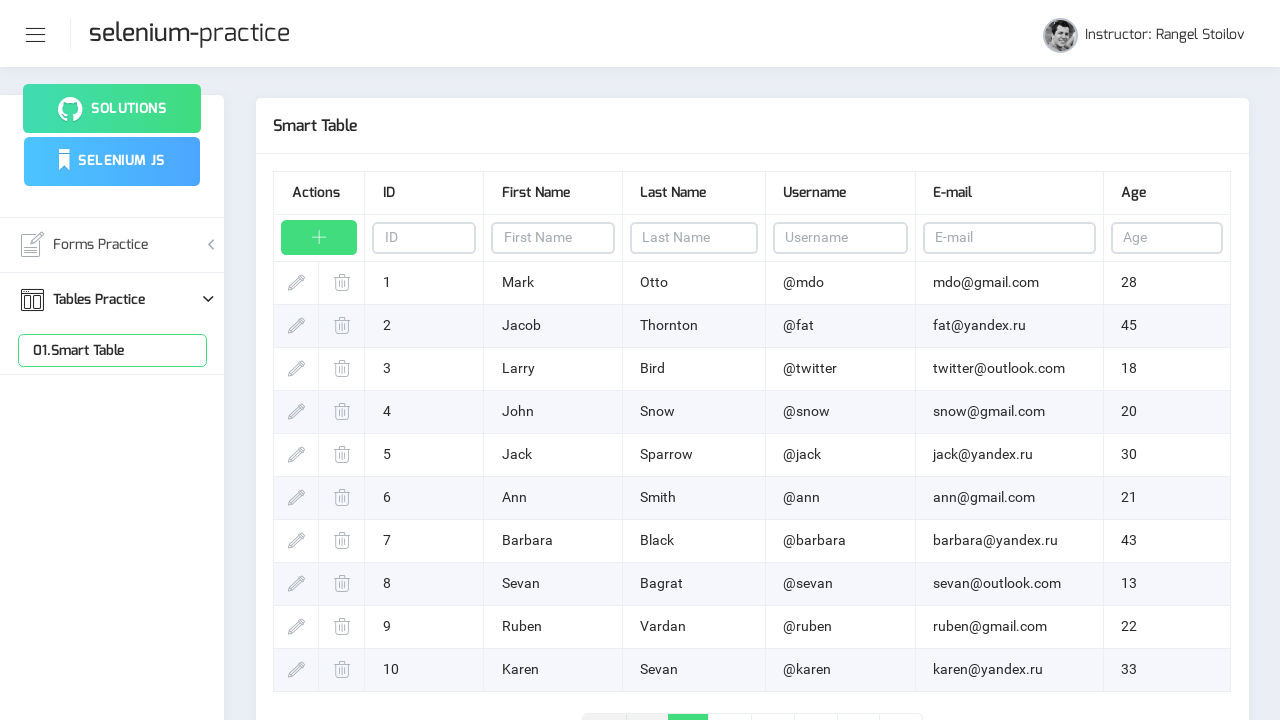

Page 1: Table rows verified on current page
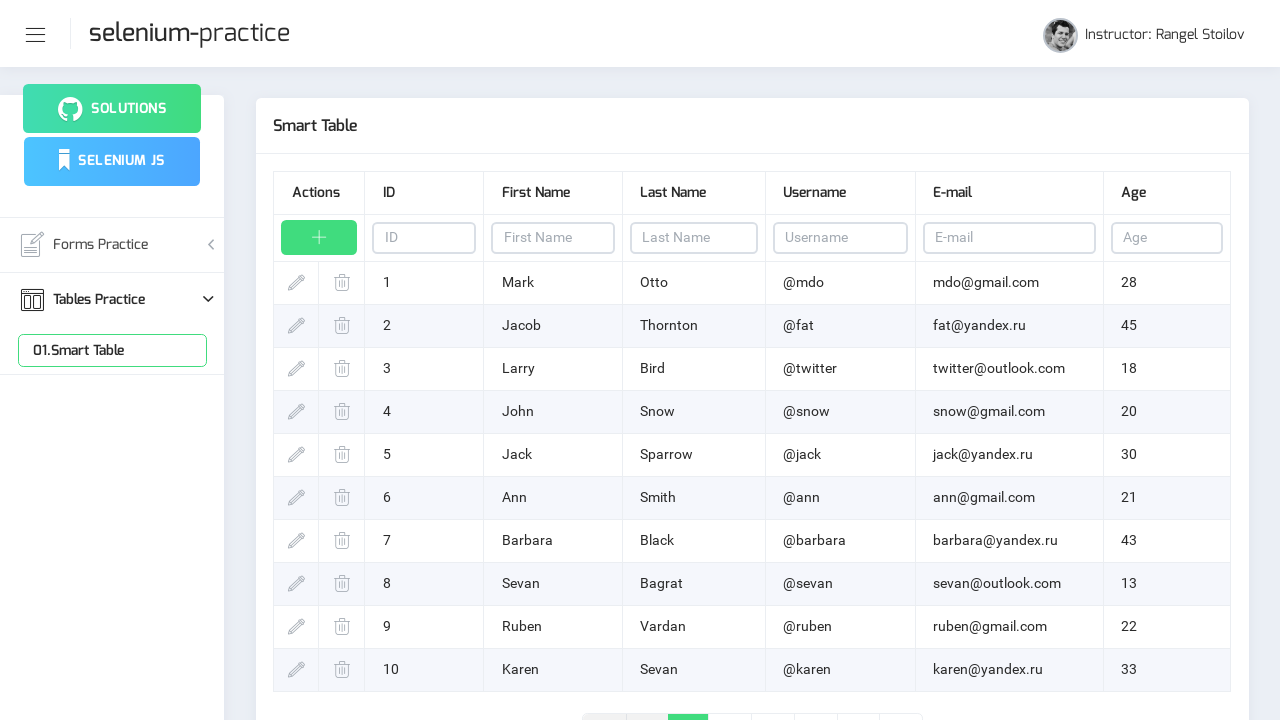

Clicked next page button to navigate from page 1 to page 2 at (858, 701) on .page-link-next
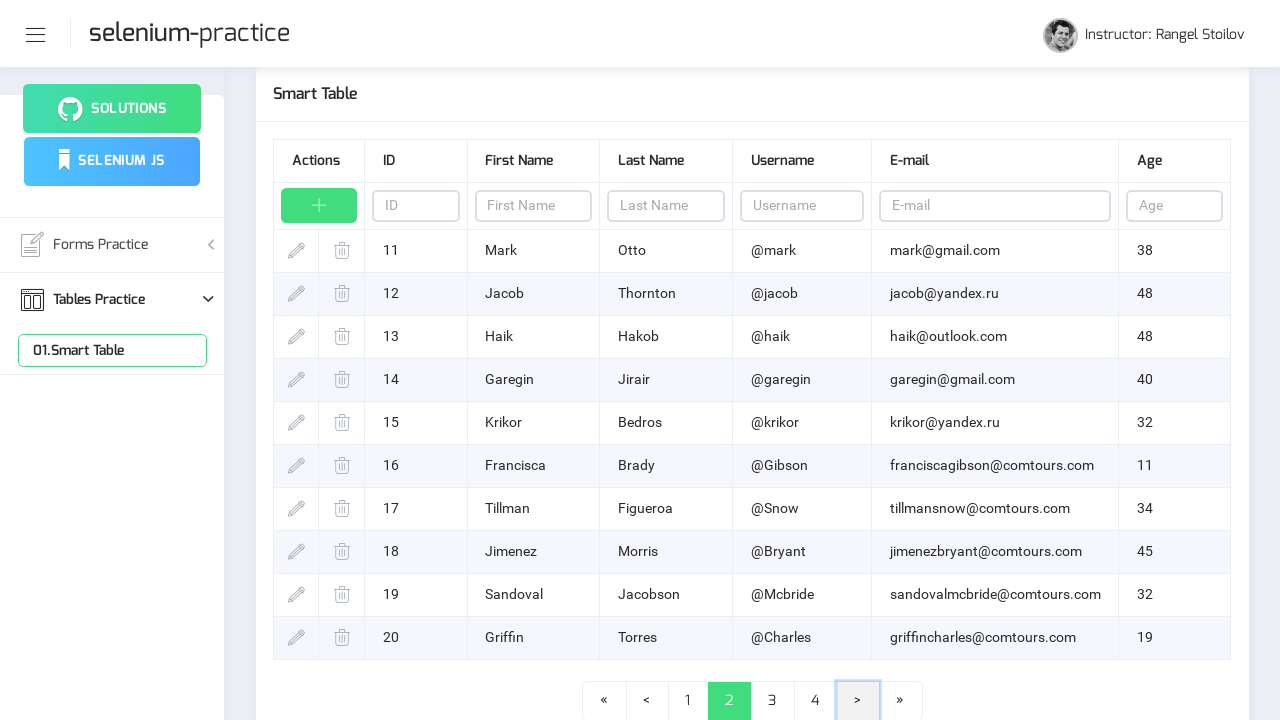

Waited for page 2 to load
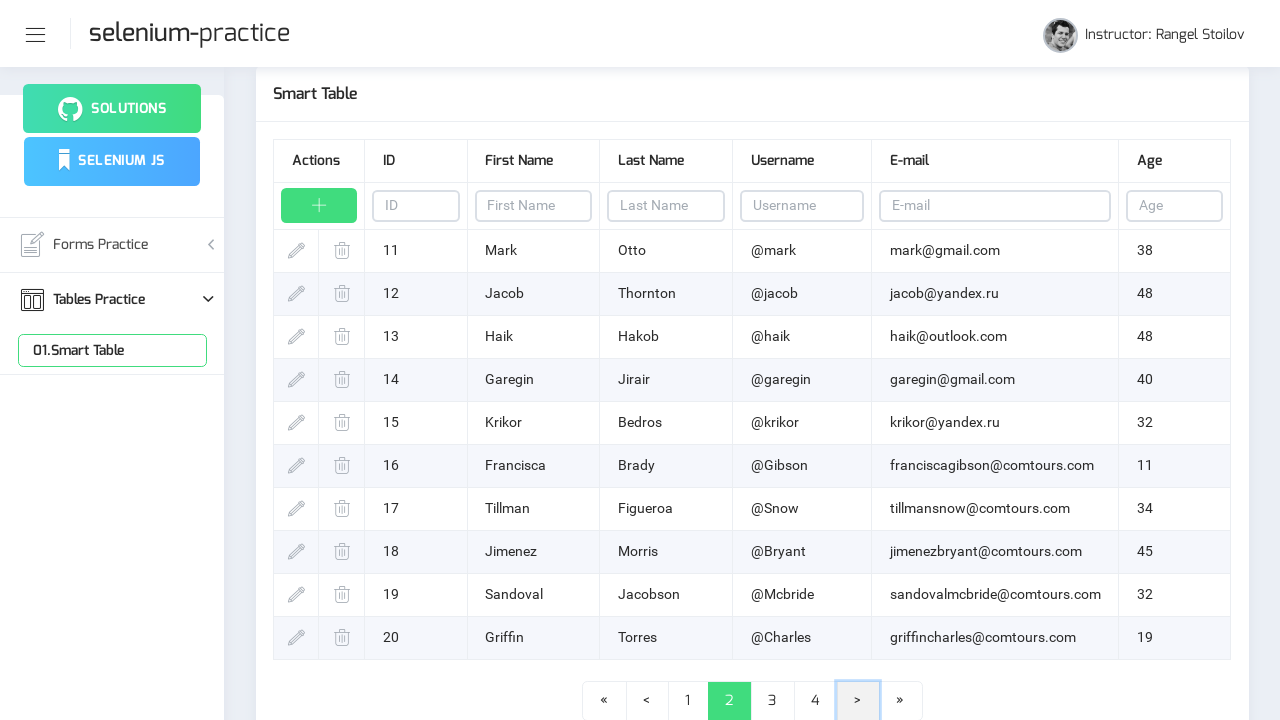

Page 2: Table rows verified on current page
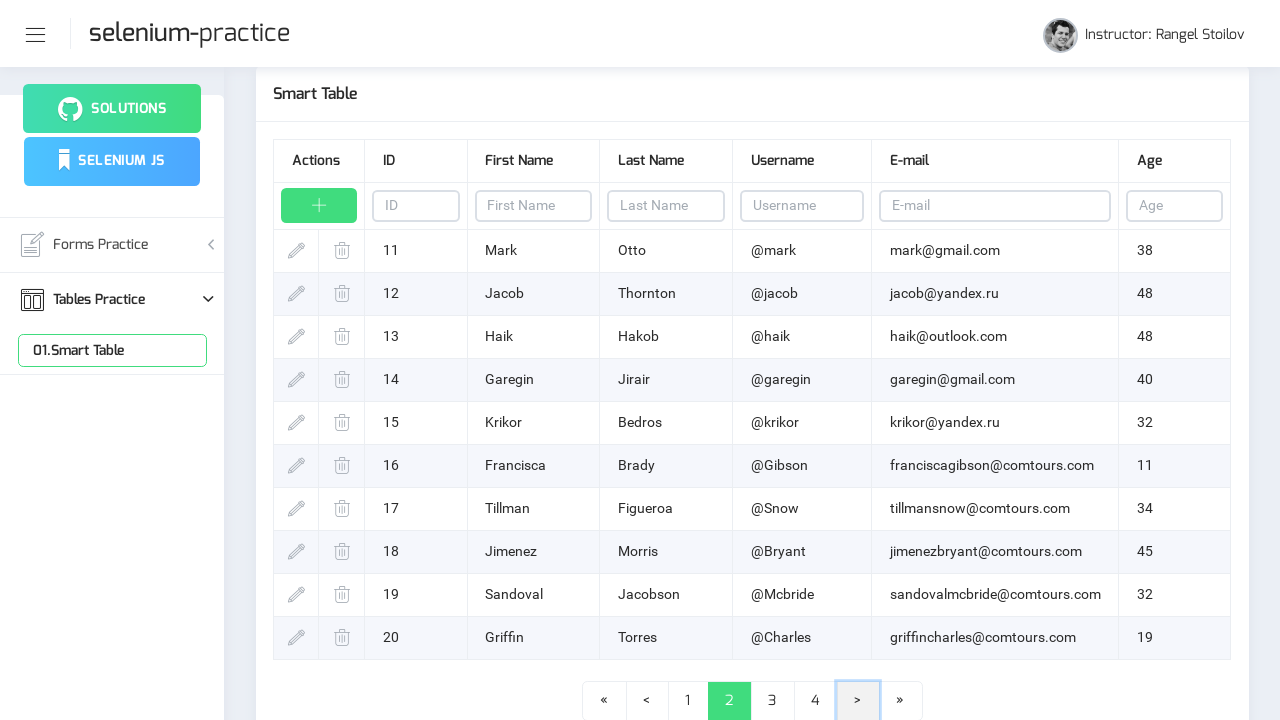

Clicked next page button to navigate from page 2 to page 3 at (858, 701) on .page-link-next
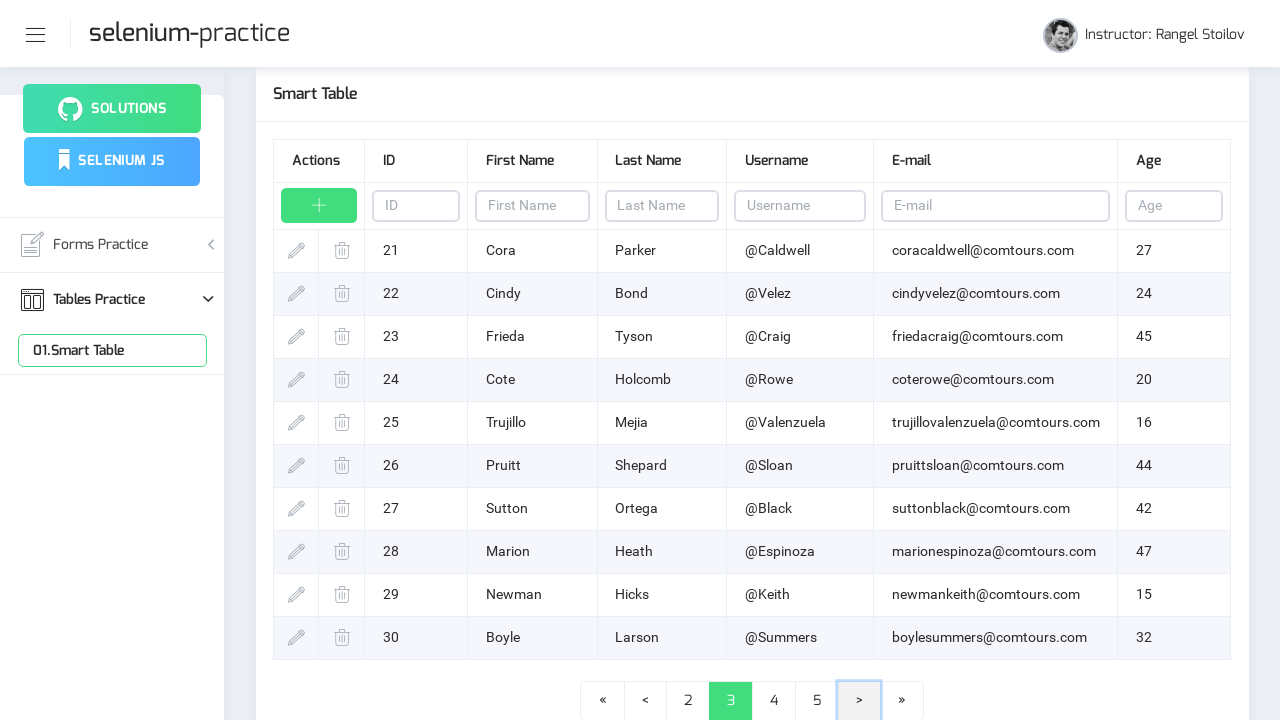

Waited for page 3 to load
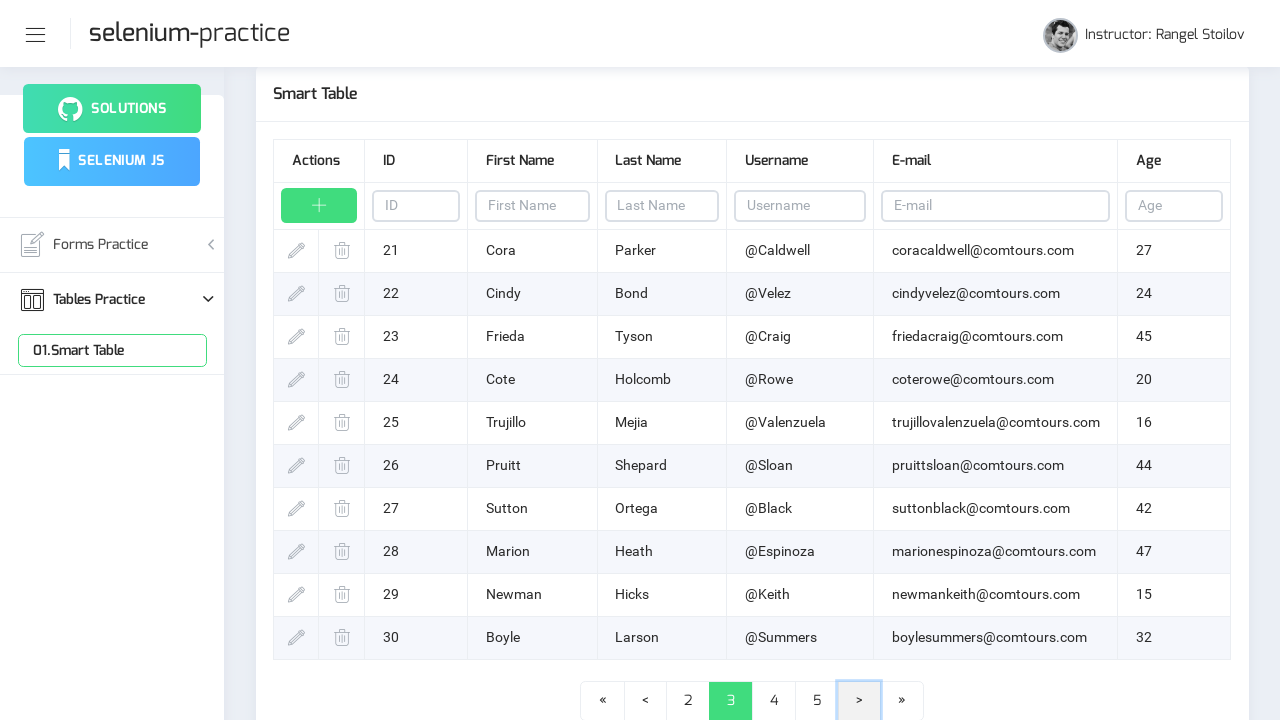

Page 3: Table rows verified on current page
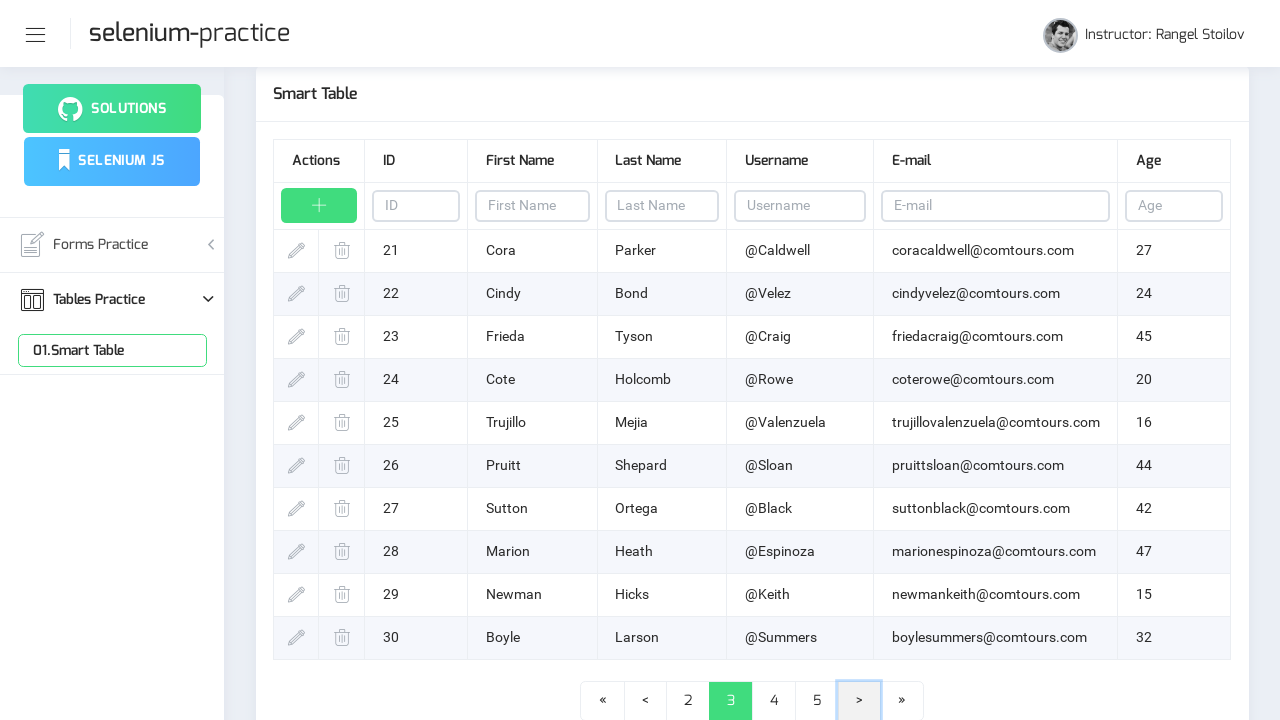

Clicked next page button to navigate from page 3 to page 4 at (859, 701) on .page-link-next
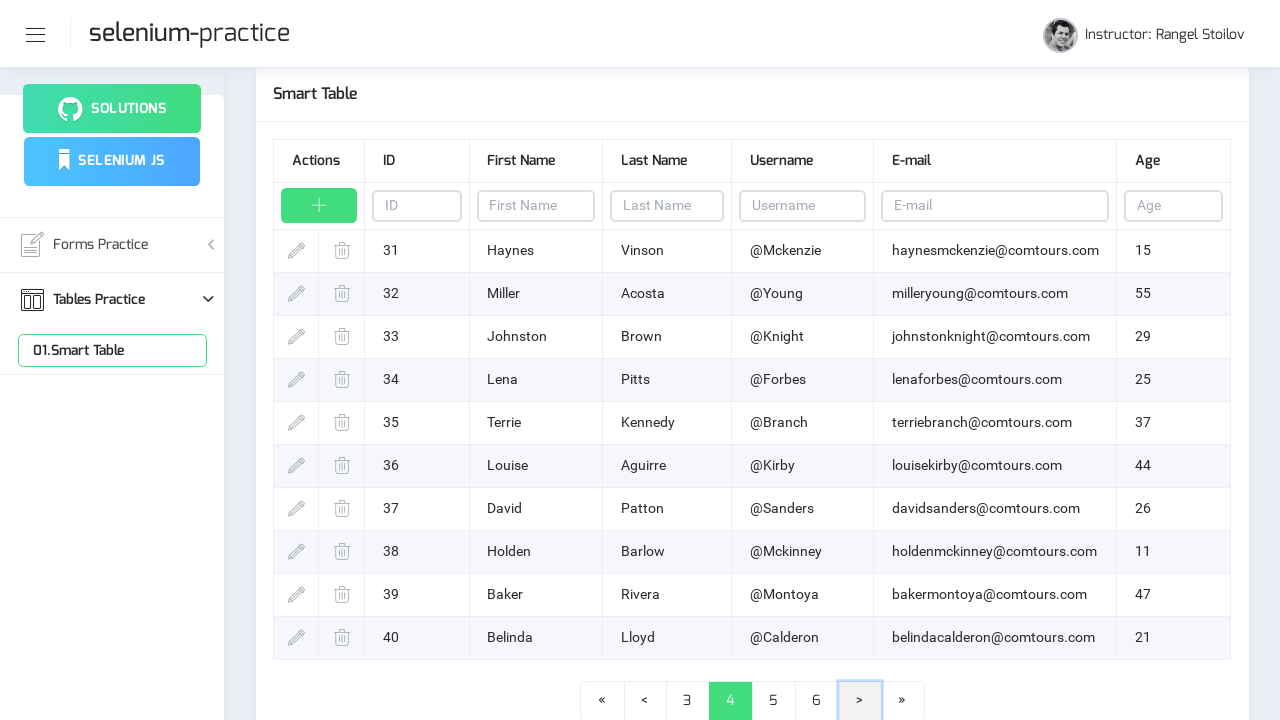

Waited for page 4 to load
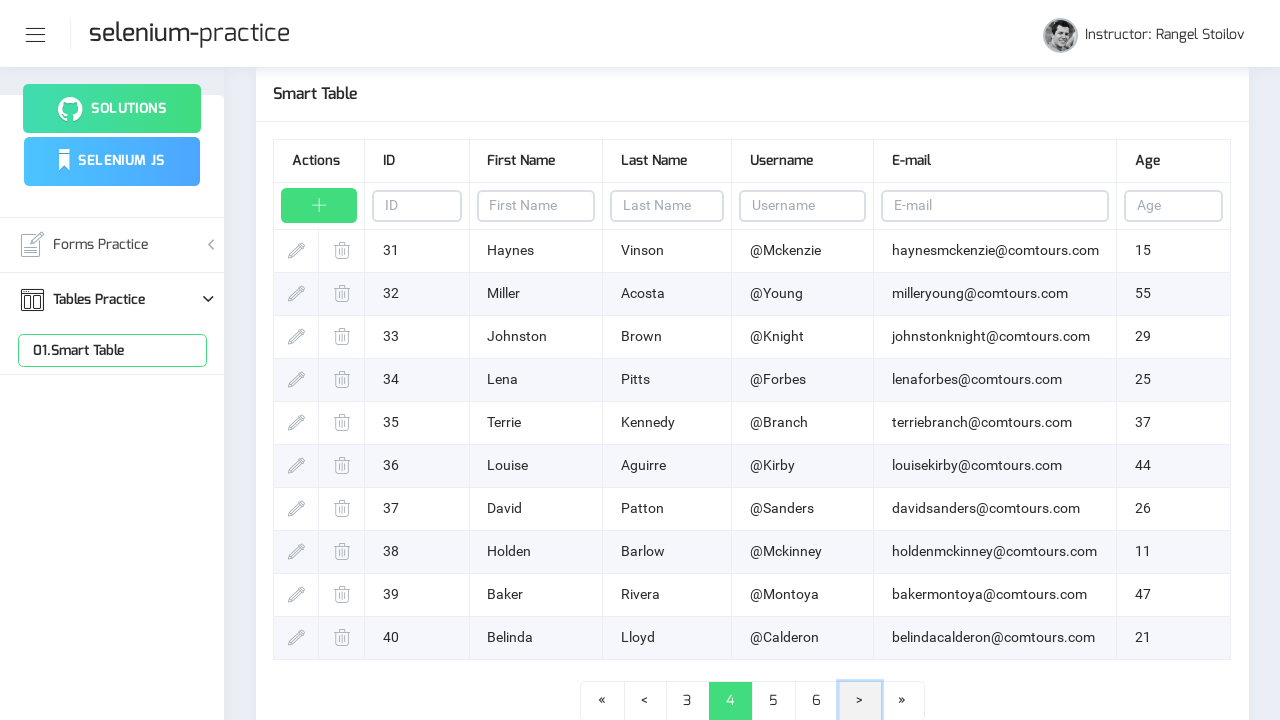

Page 4: Table rows verified on current page
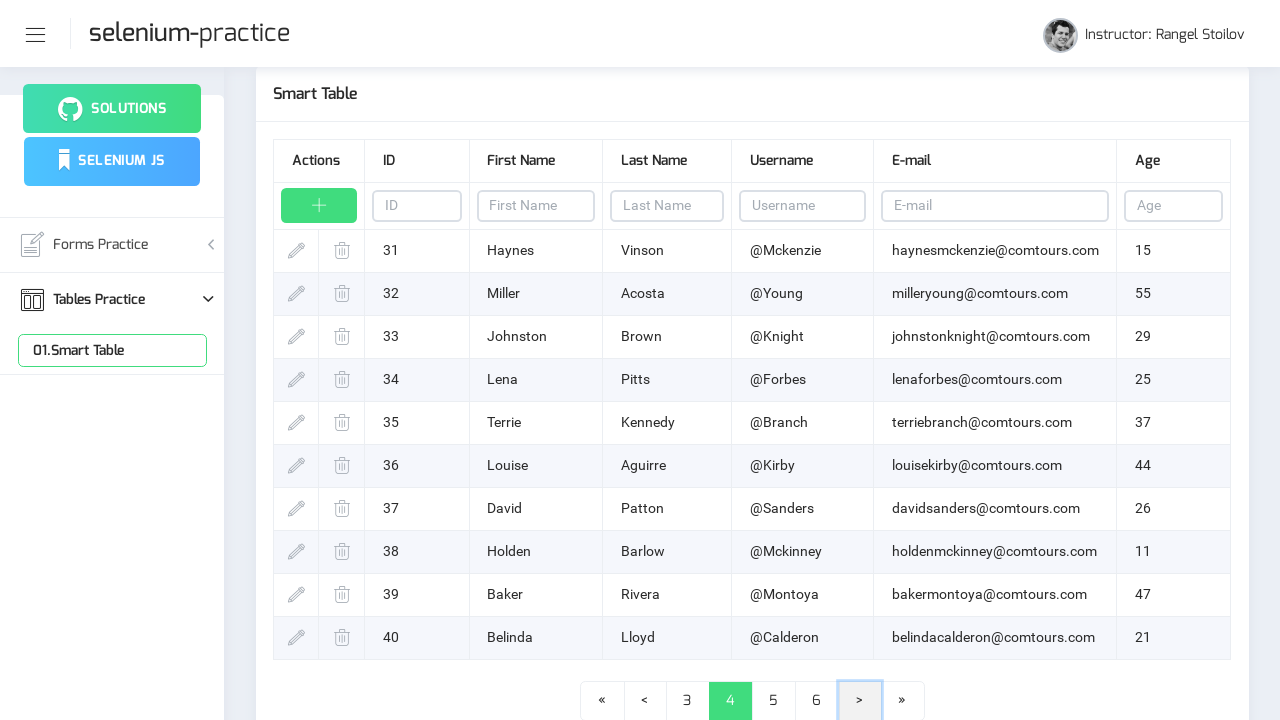

Clicked next page button to navigate from page 4 to page 5 at (860, 701) on .page-link-next
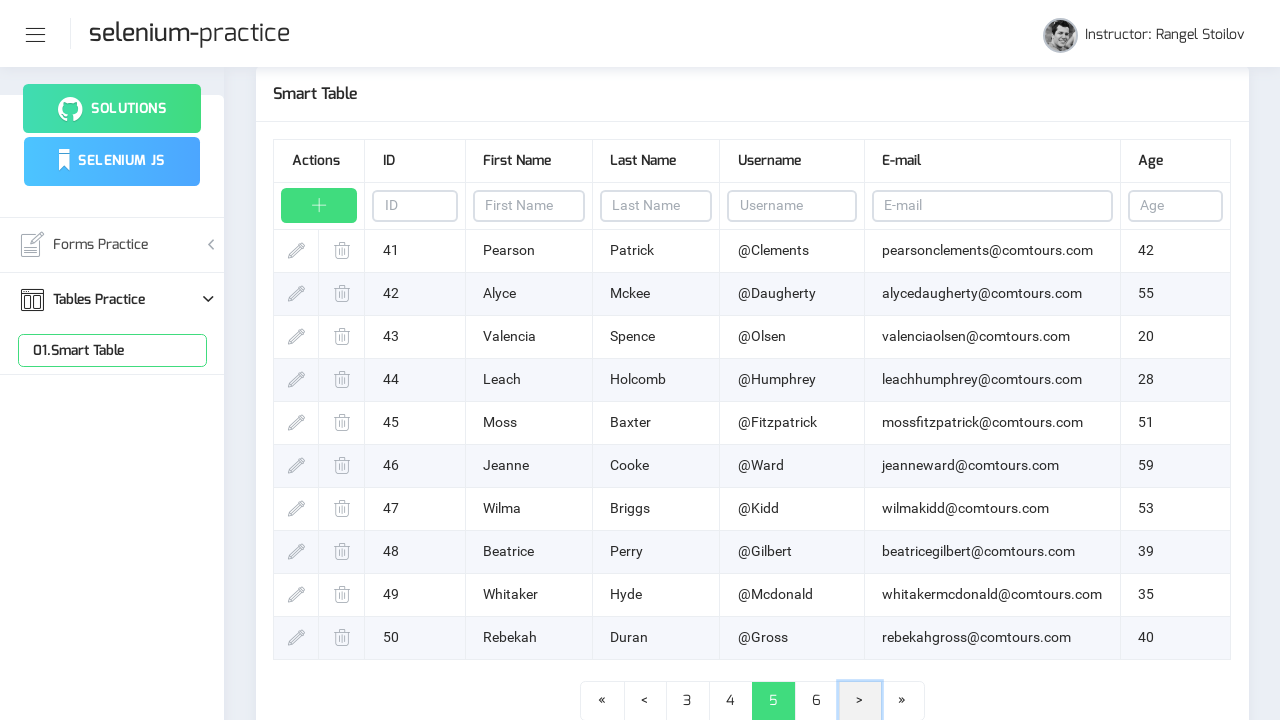

Waited for page 5 to load
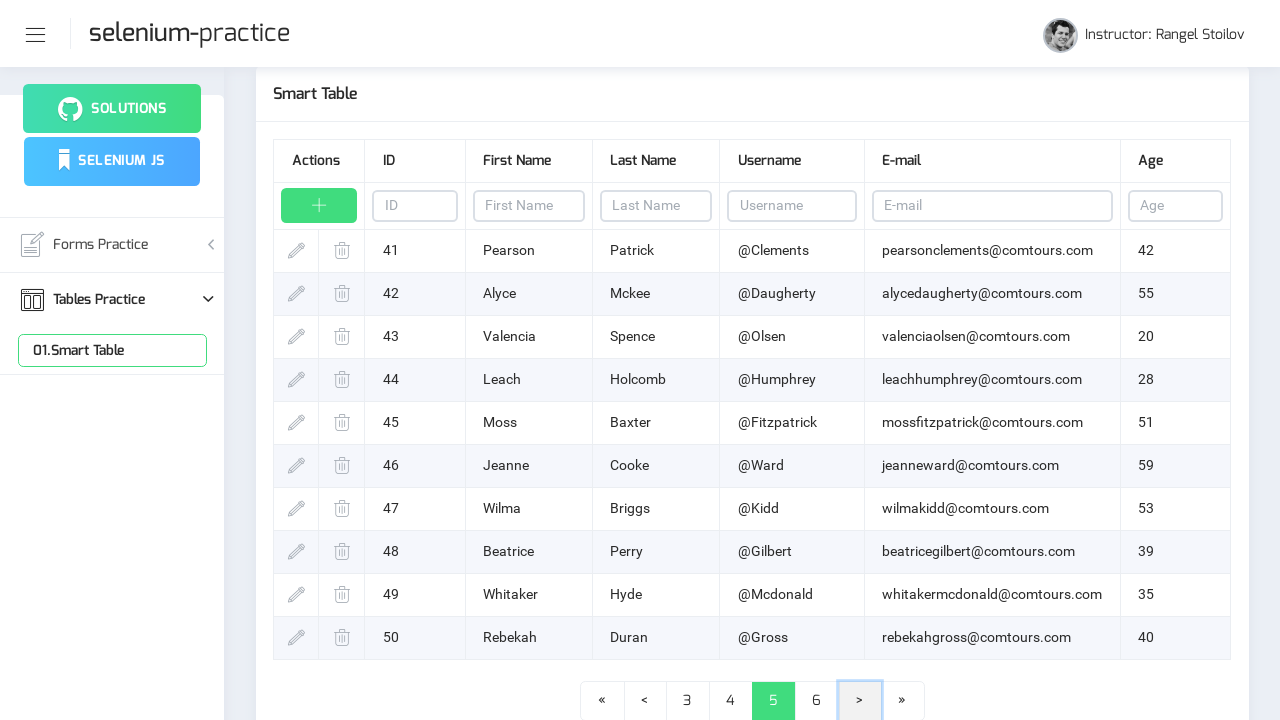

Page 5: Table rows verified on current page
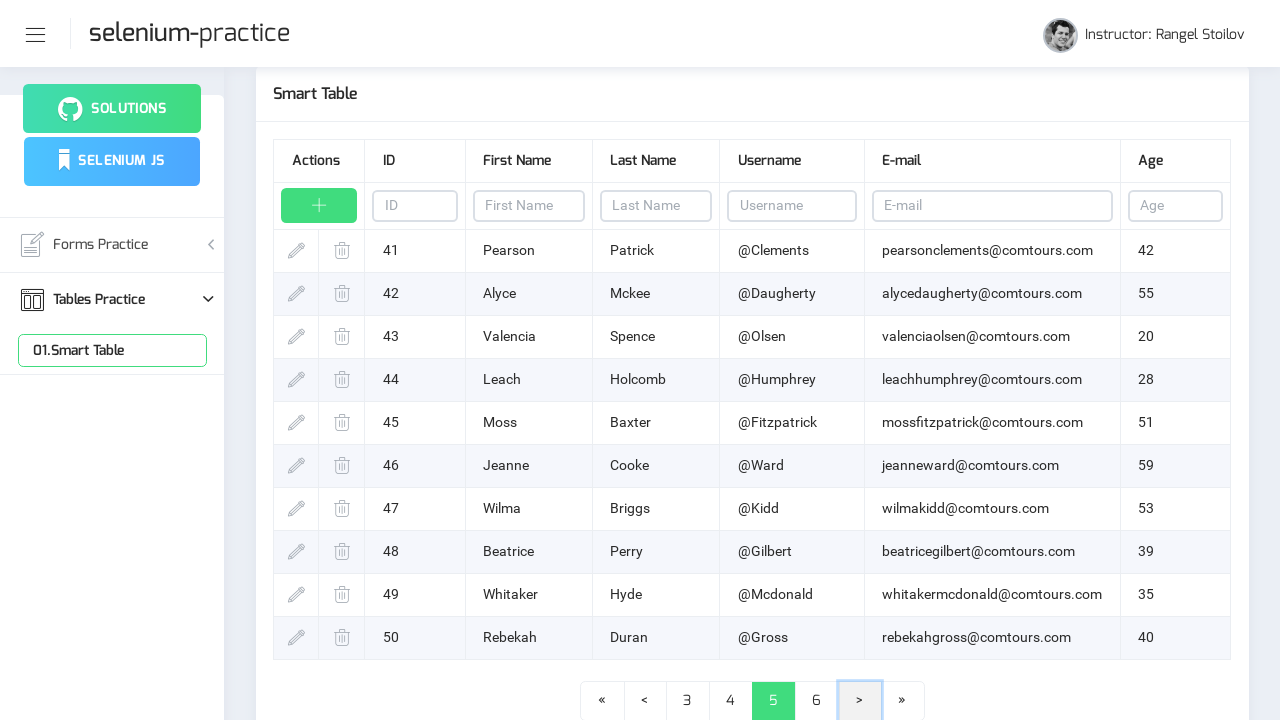

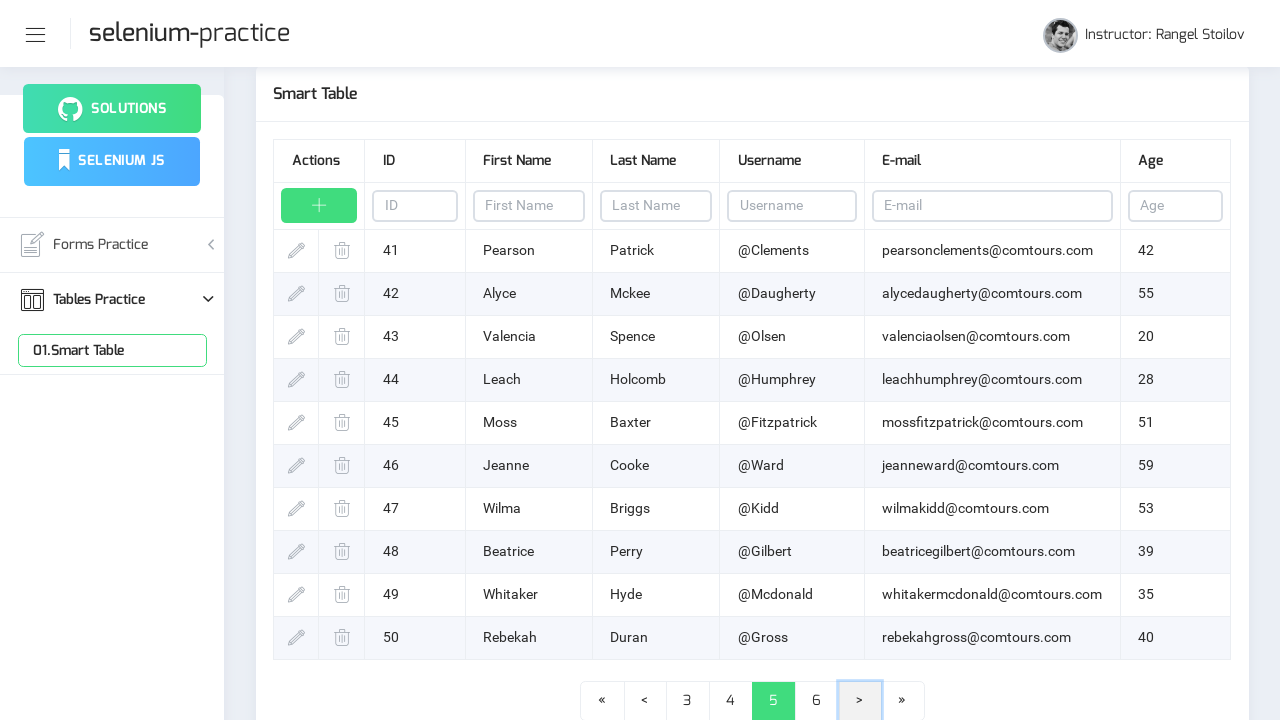